Navigates to the DemoBlaze home page and verifies it loads successfully

Starting URL: https://demoblaze.com/

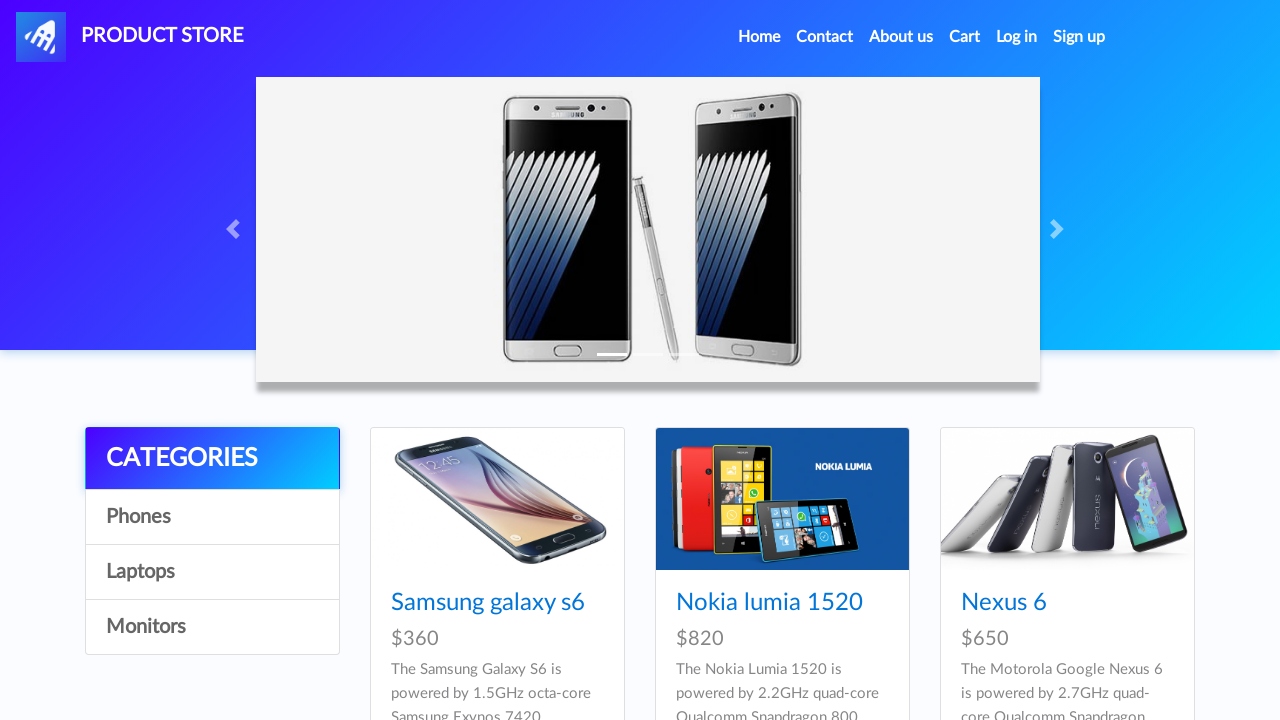

Waited for DemoBlaze home page to reach domcontentloaded state
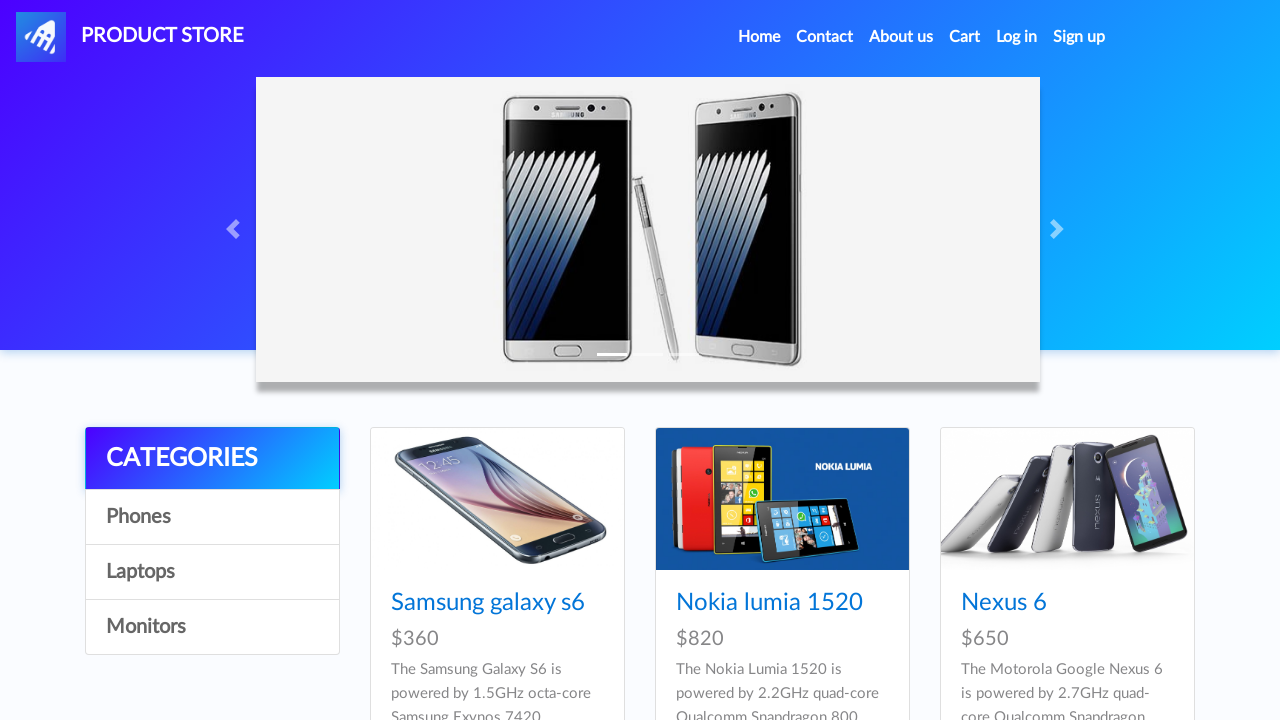

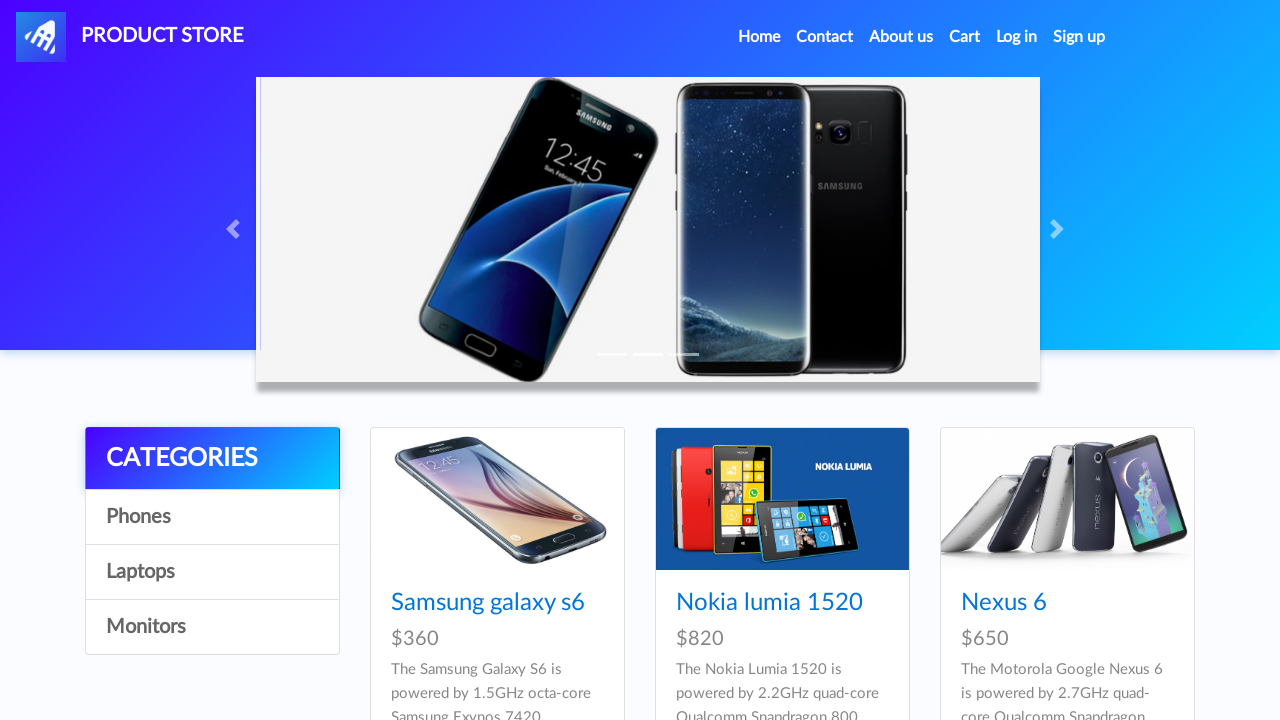